Tests scrolling functionality and validates that the sum of values in a table column matches the displayed total amount

Starting URL: https://rahulshettyacademy.com/AutomationPractice/

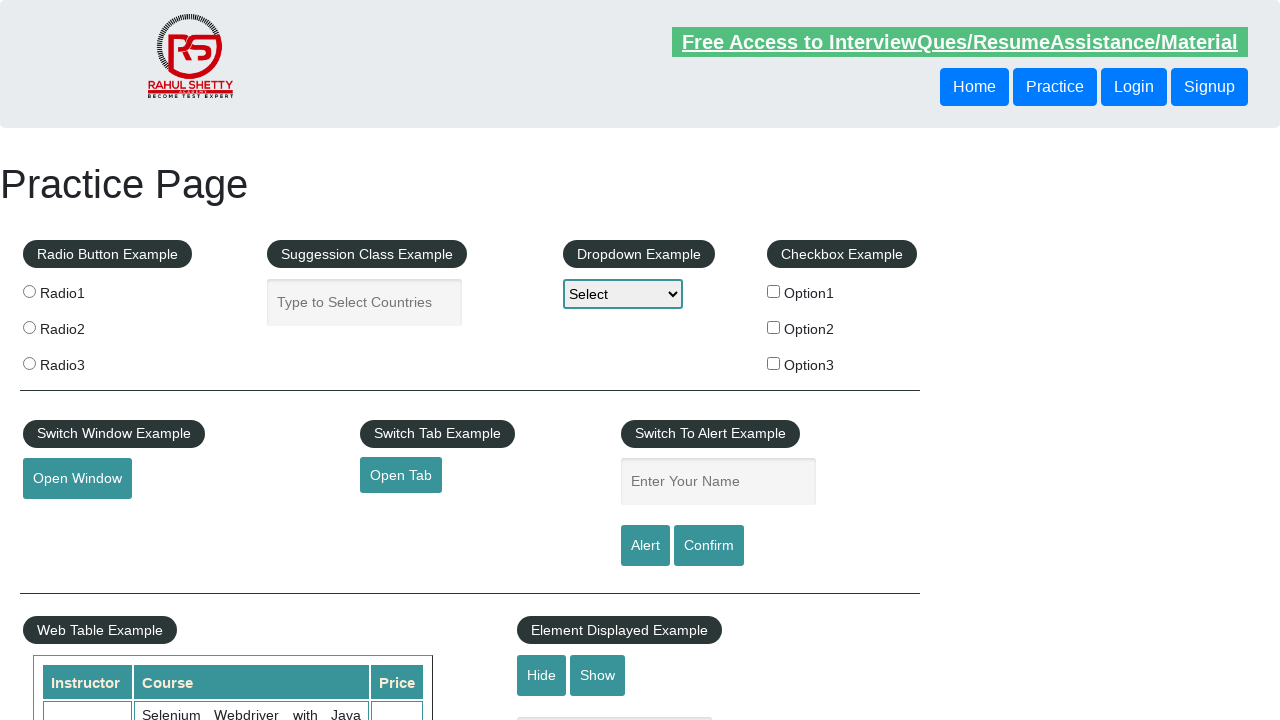

Scrolled down the page by 500 pixels
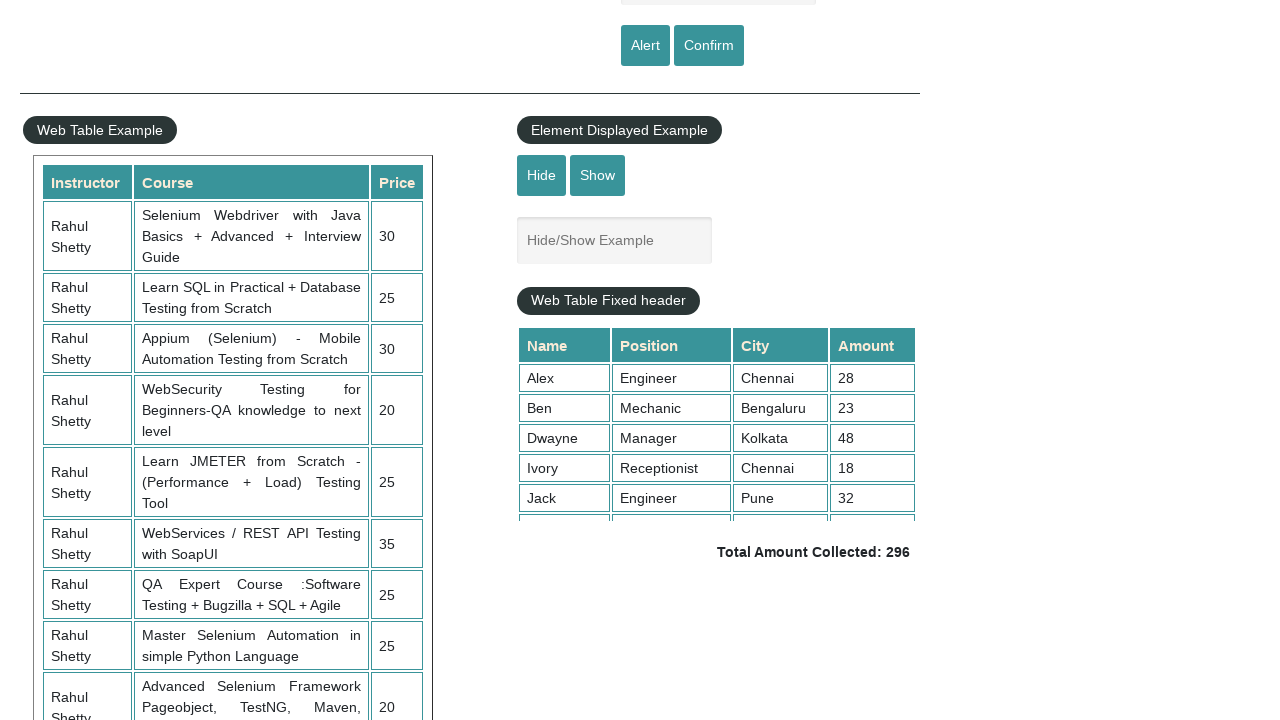

Scrolled within the fixed header table to position 4000
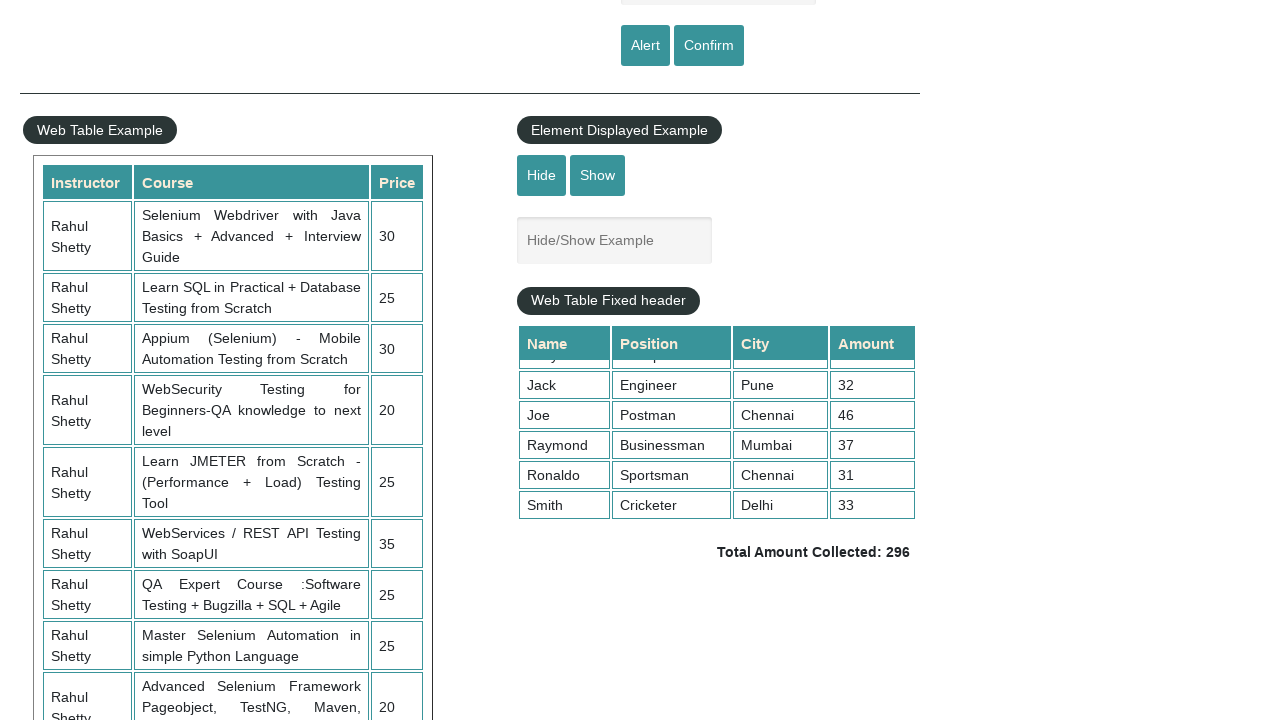

Retrieved all values from the 4th column of the table
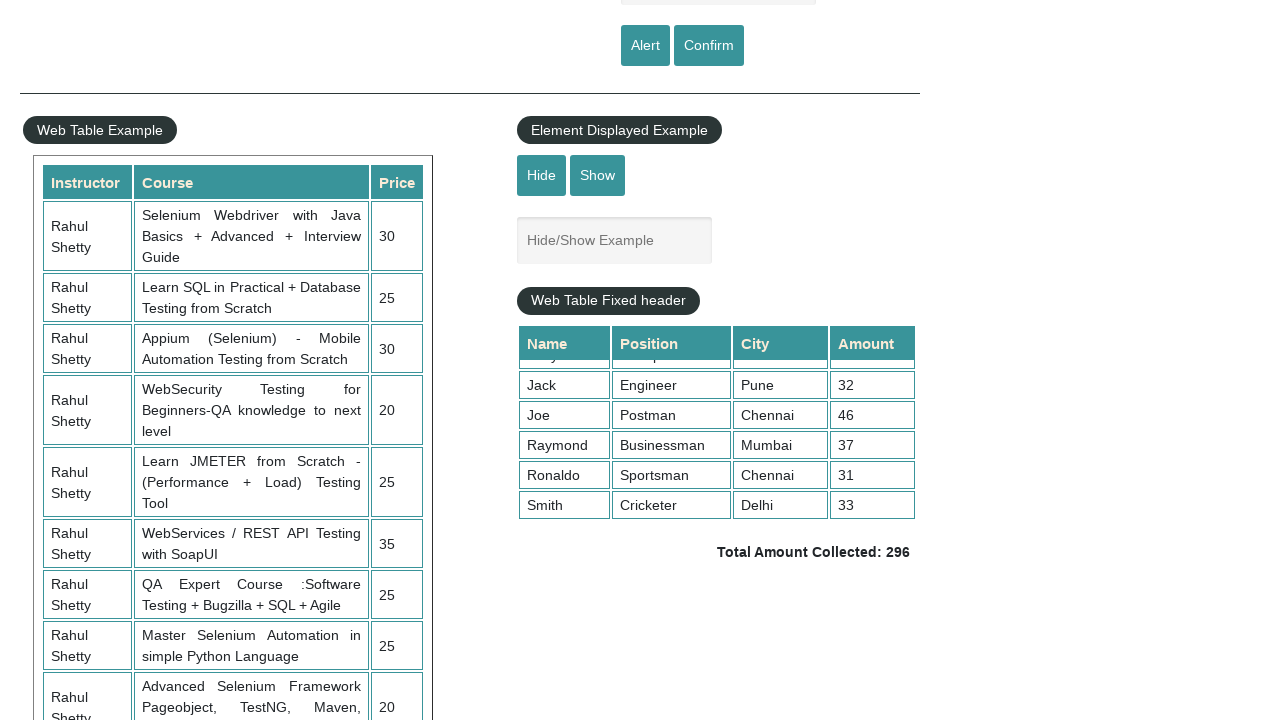

Calculated sum of all column values: 296
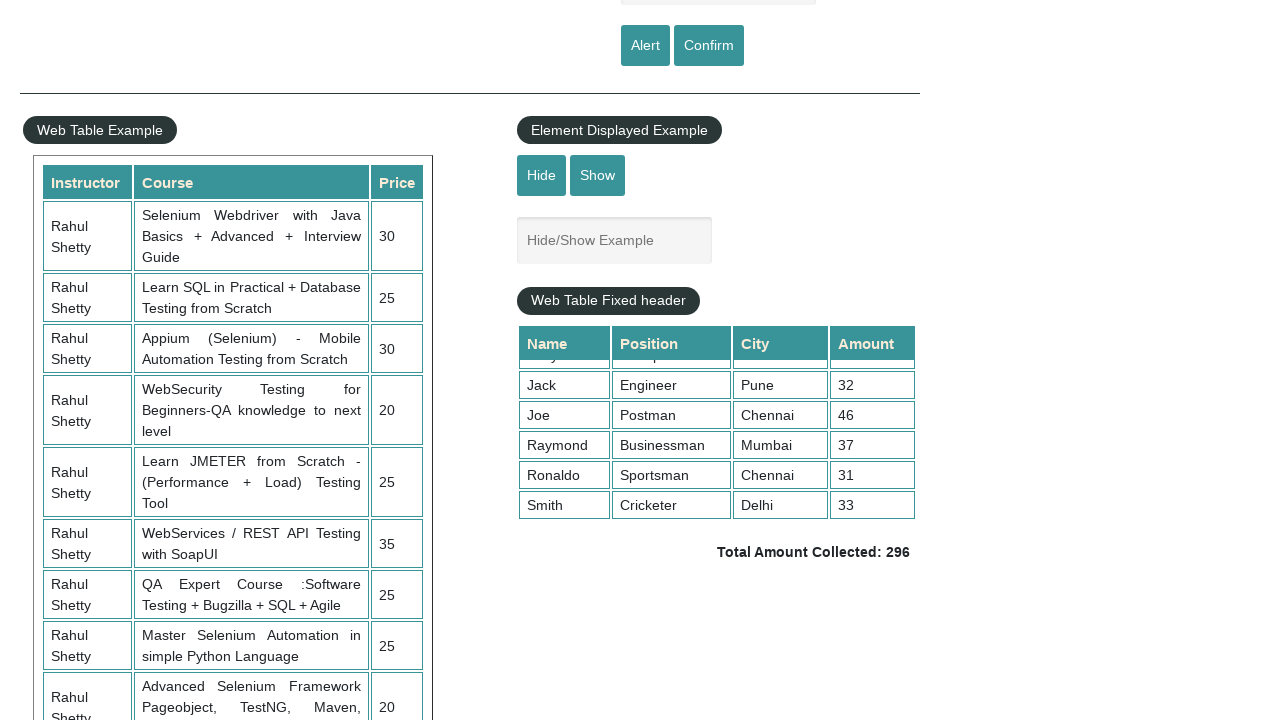

Retrieved displayed total amount from page
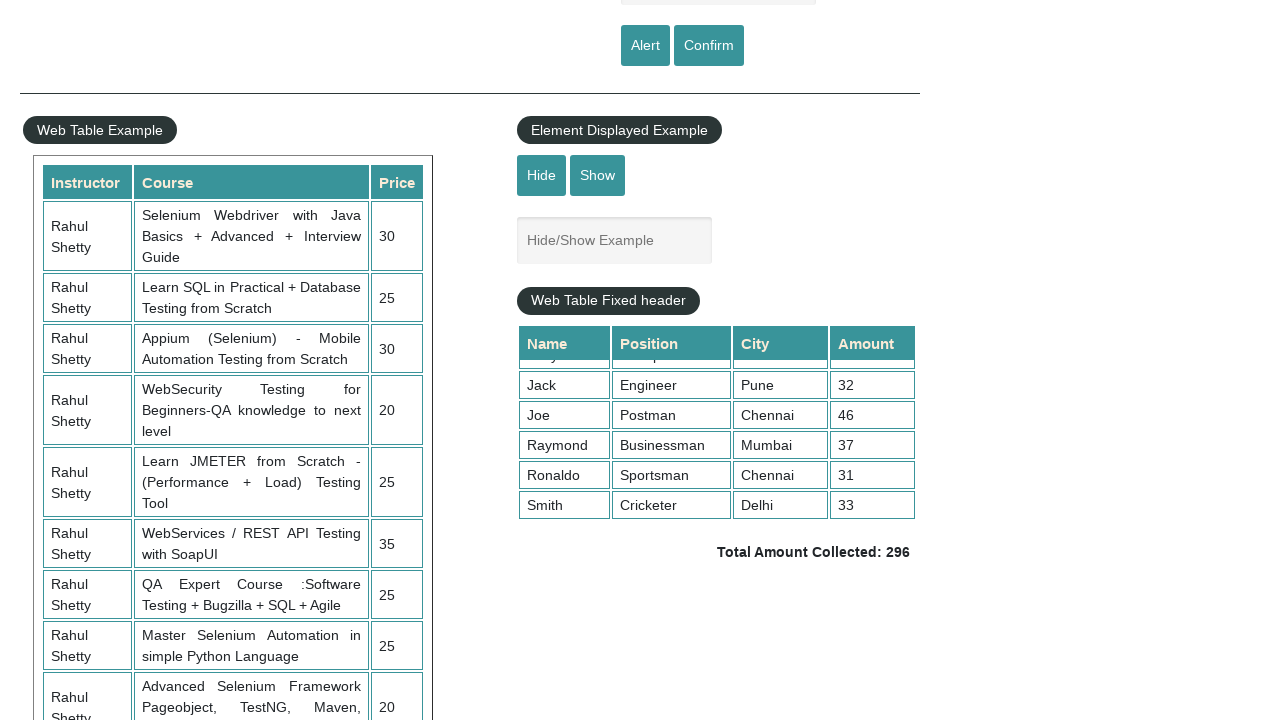

Parsed total amount value: 296
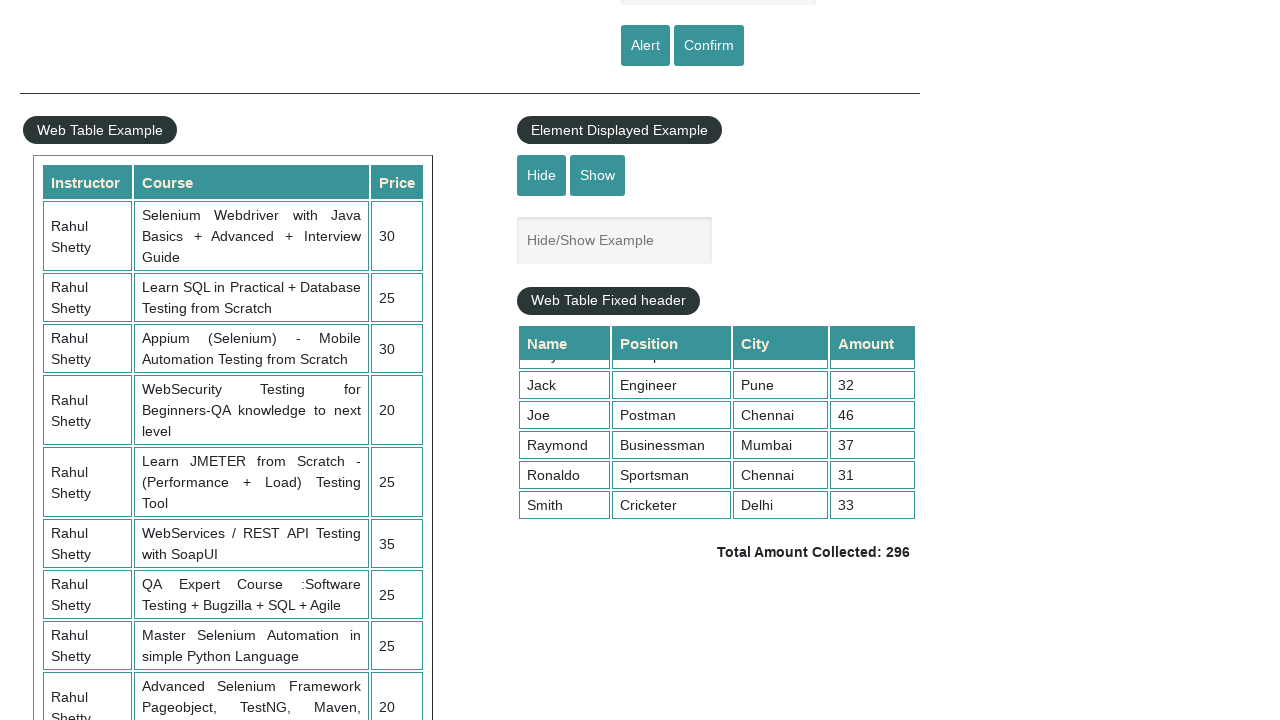

Verified that calculated sum (296) matches displayed total (296)
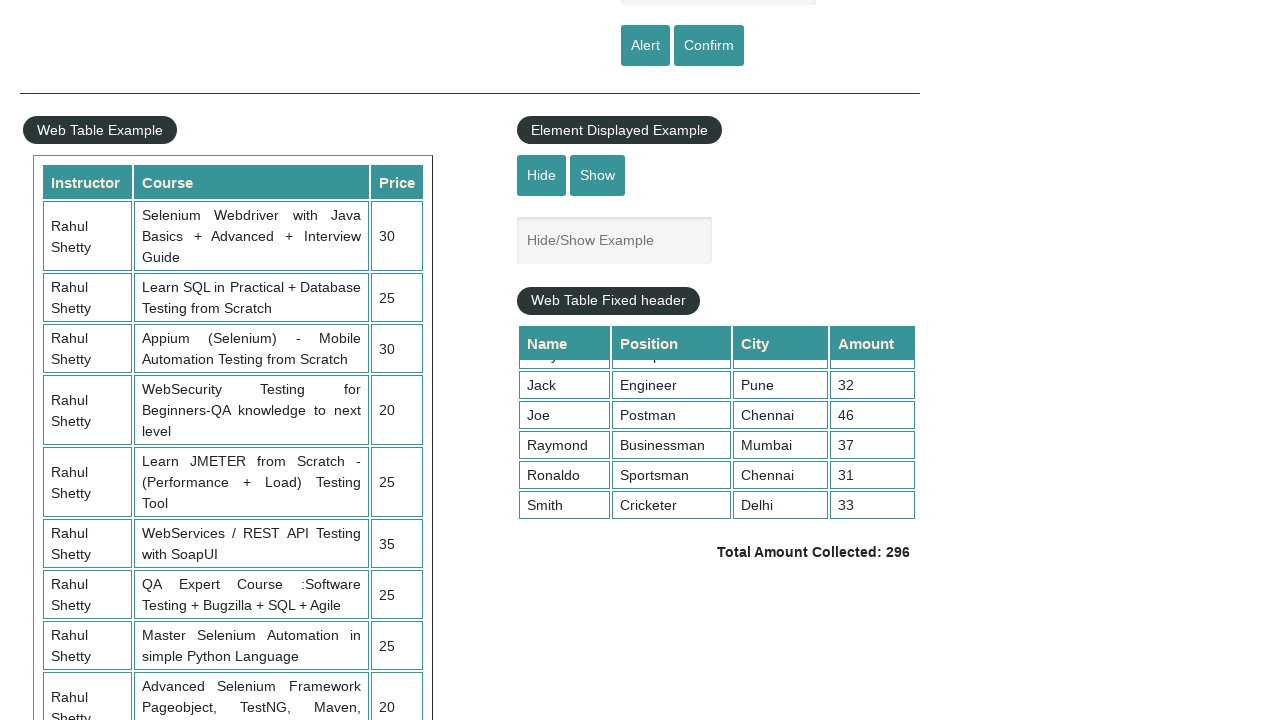

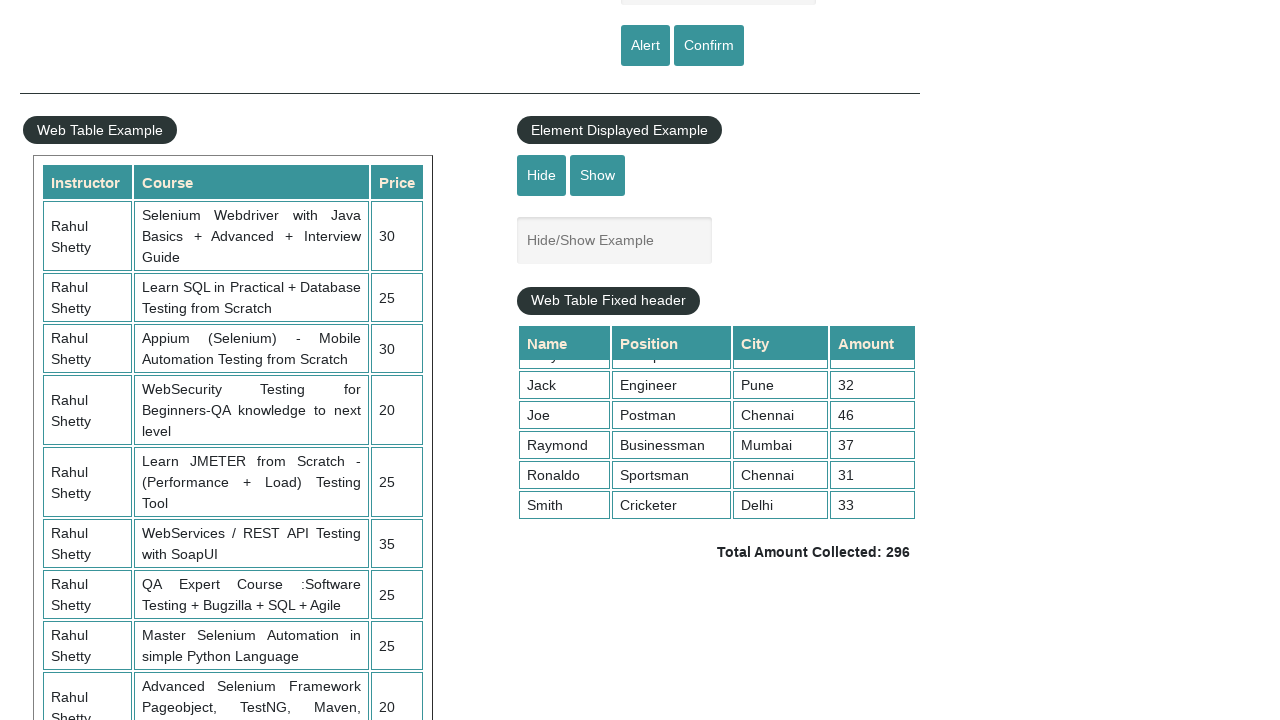